Tests browser navigation controls by navigating to a website, refreshing the page, going back in history, and then going forward

Starting URL: https://naveenautomationlabs.com/

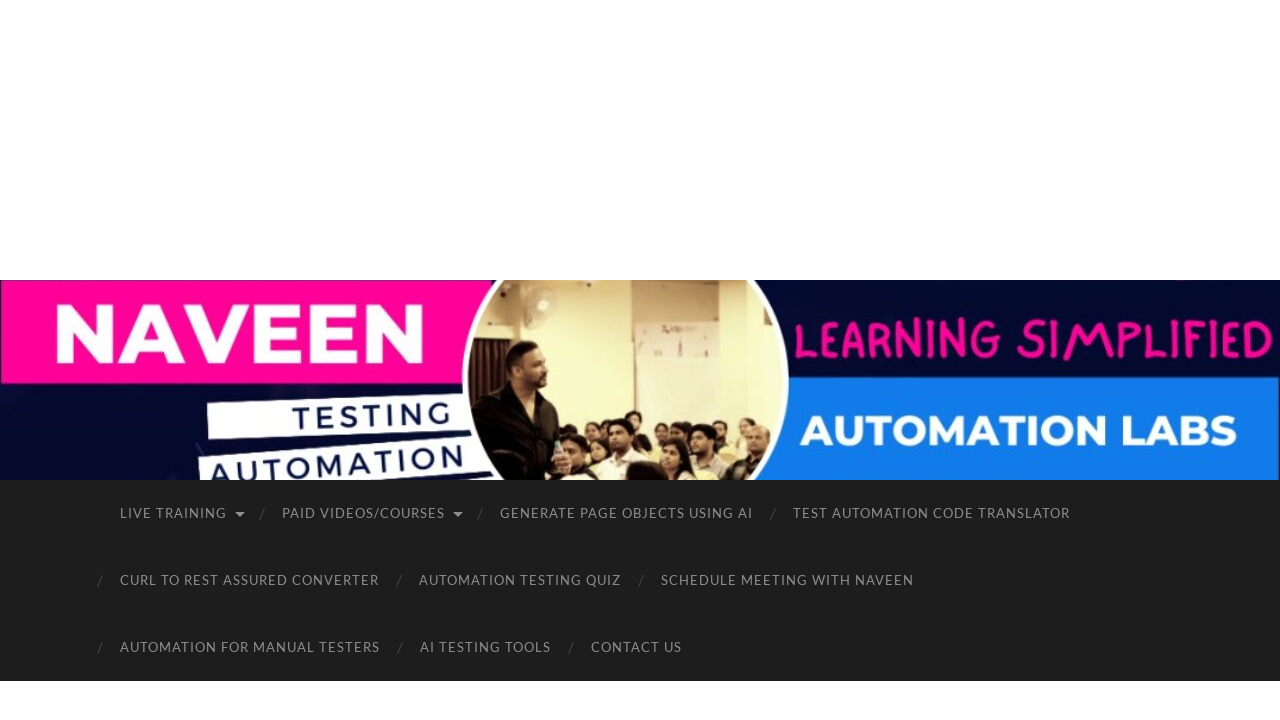

Refreshed the current page
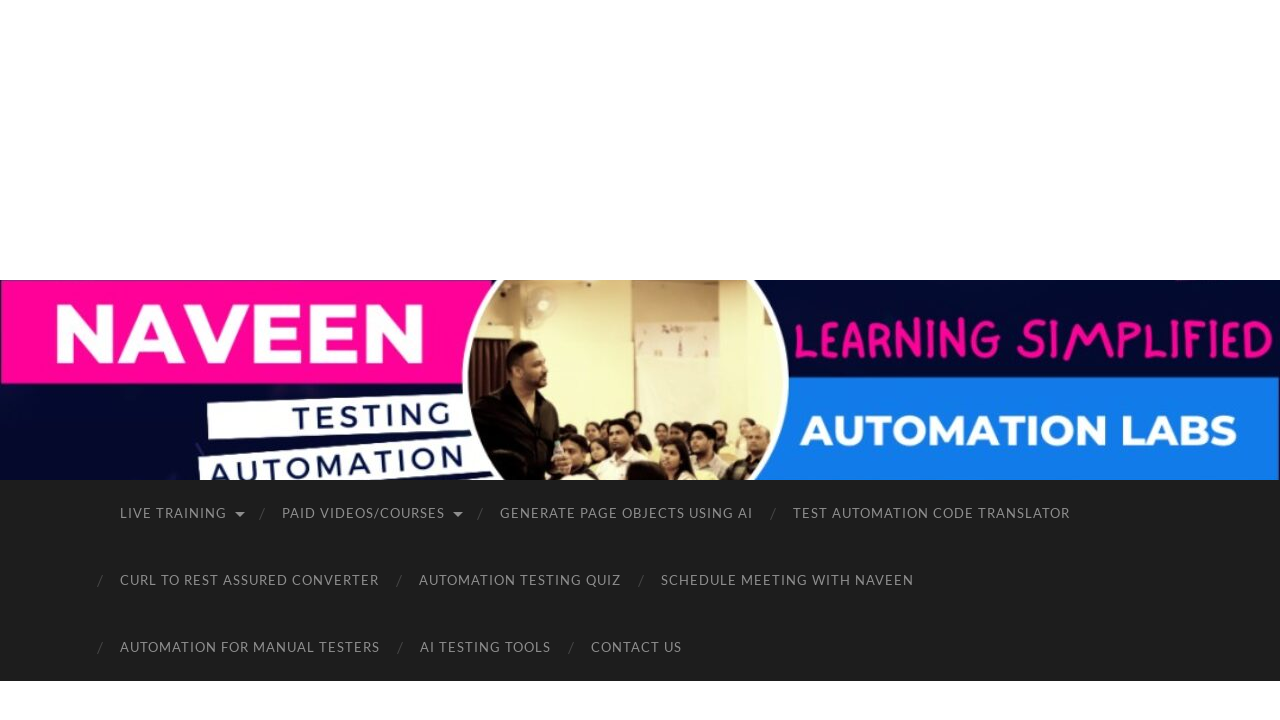

Navigated back in browser history
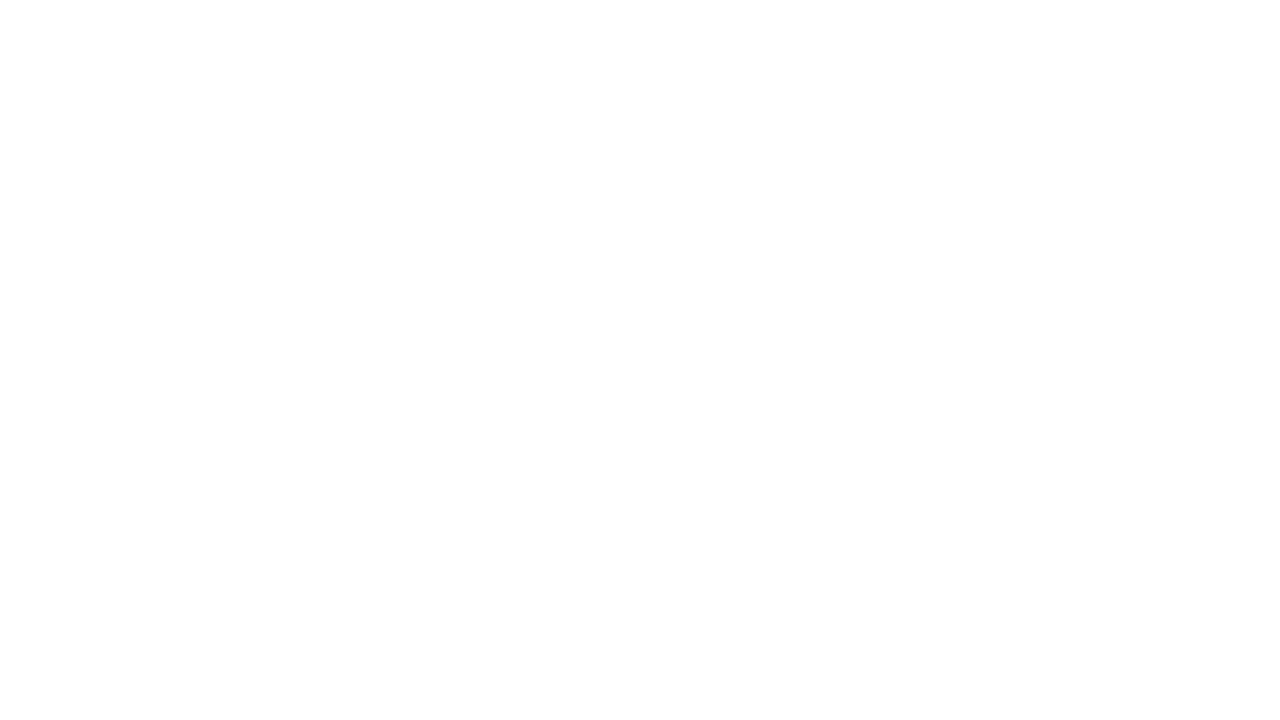

Navigated forward in browser history
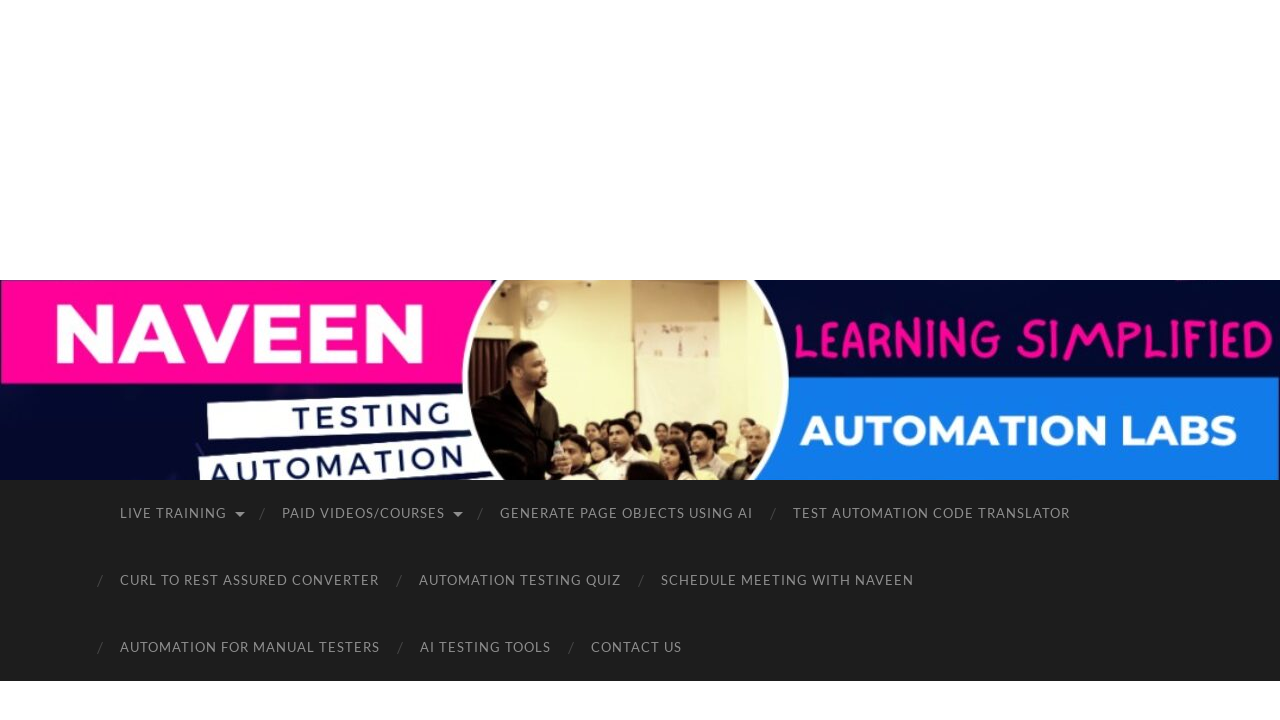

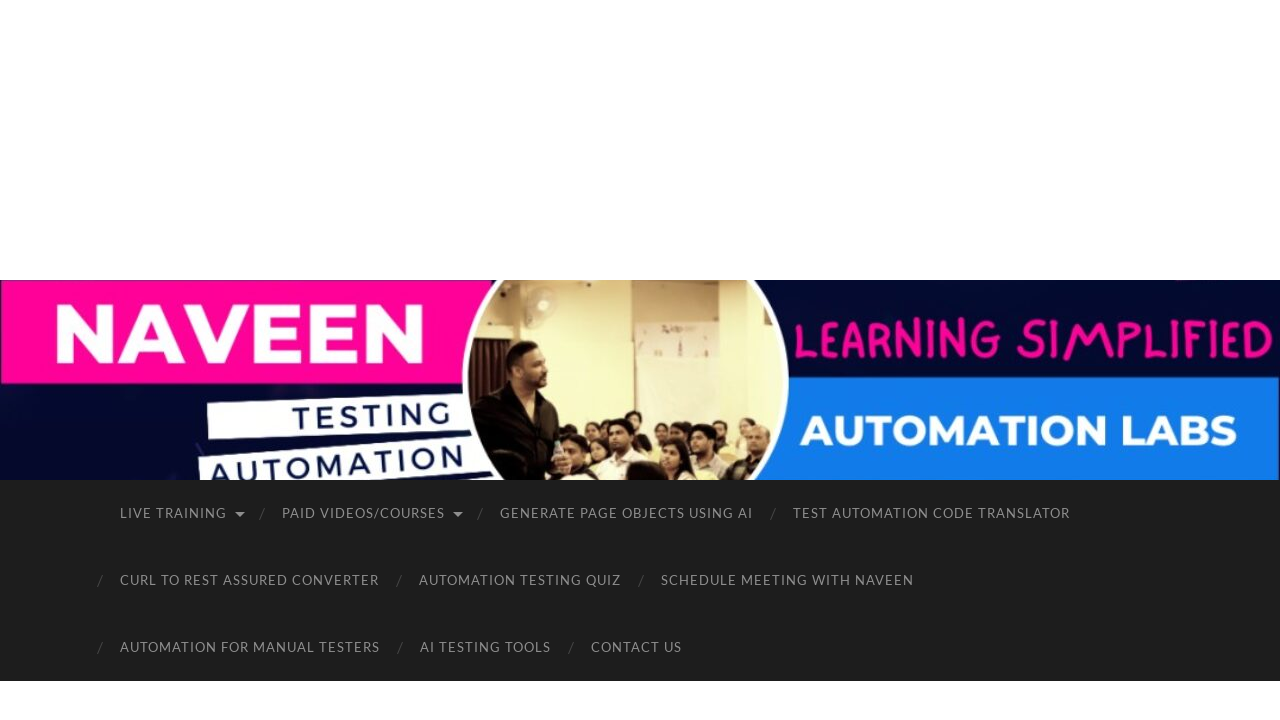